Navigates to the Issta travel website and handles any JavaScript alert that may appear on page load by accepting it.

Starting URL: https://www.issta.co.il/

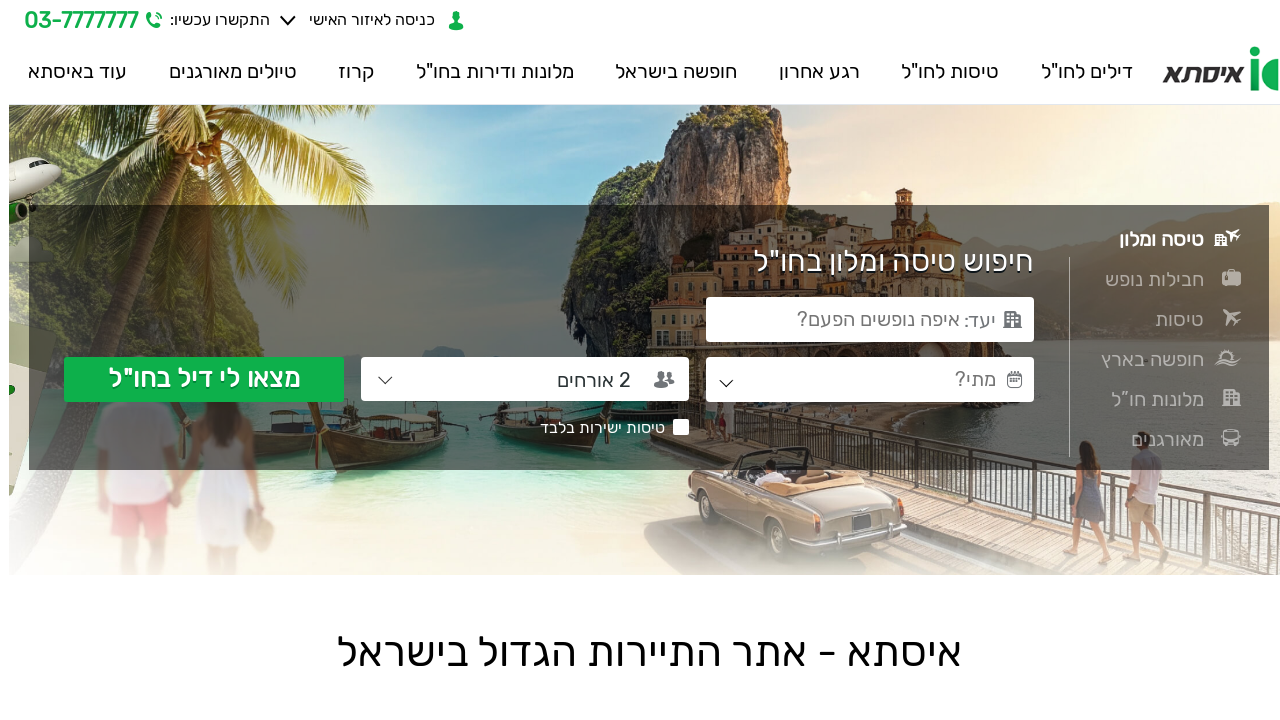

Set up dialog handler to accept alerts
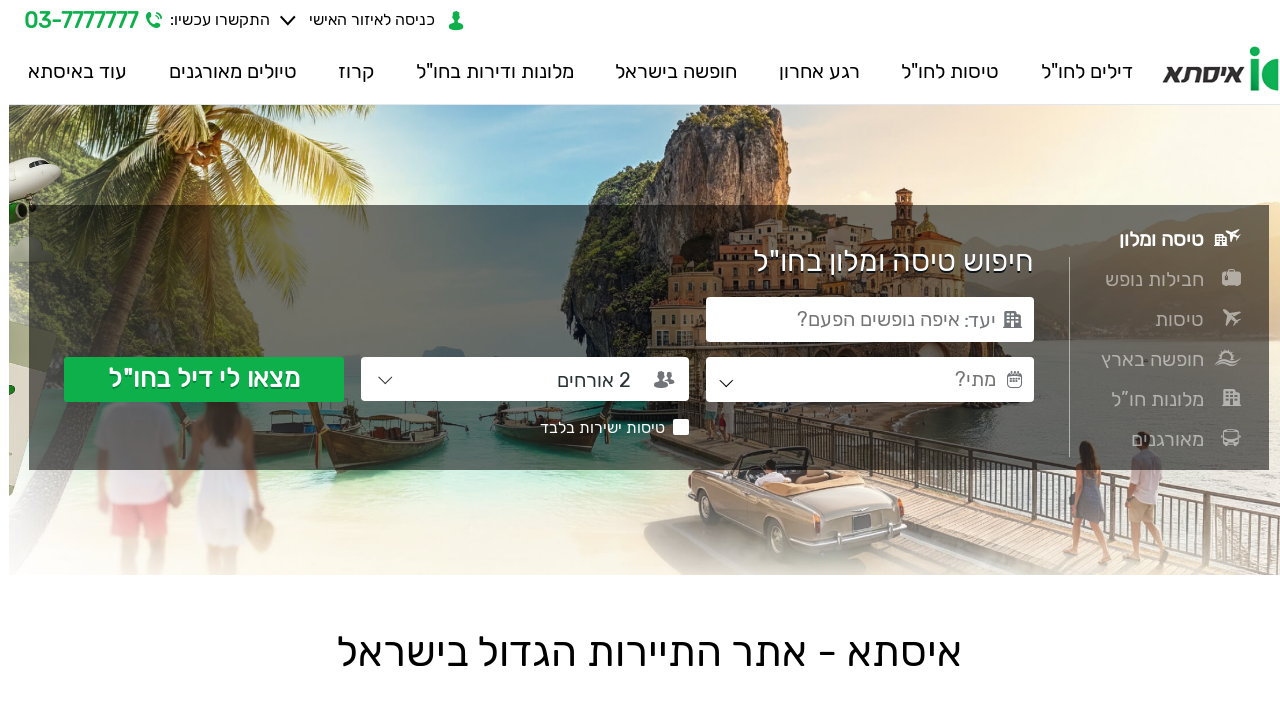

Waited 5 seconds for any alert to appear on Issta travel website
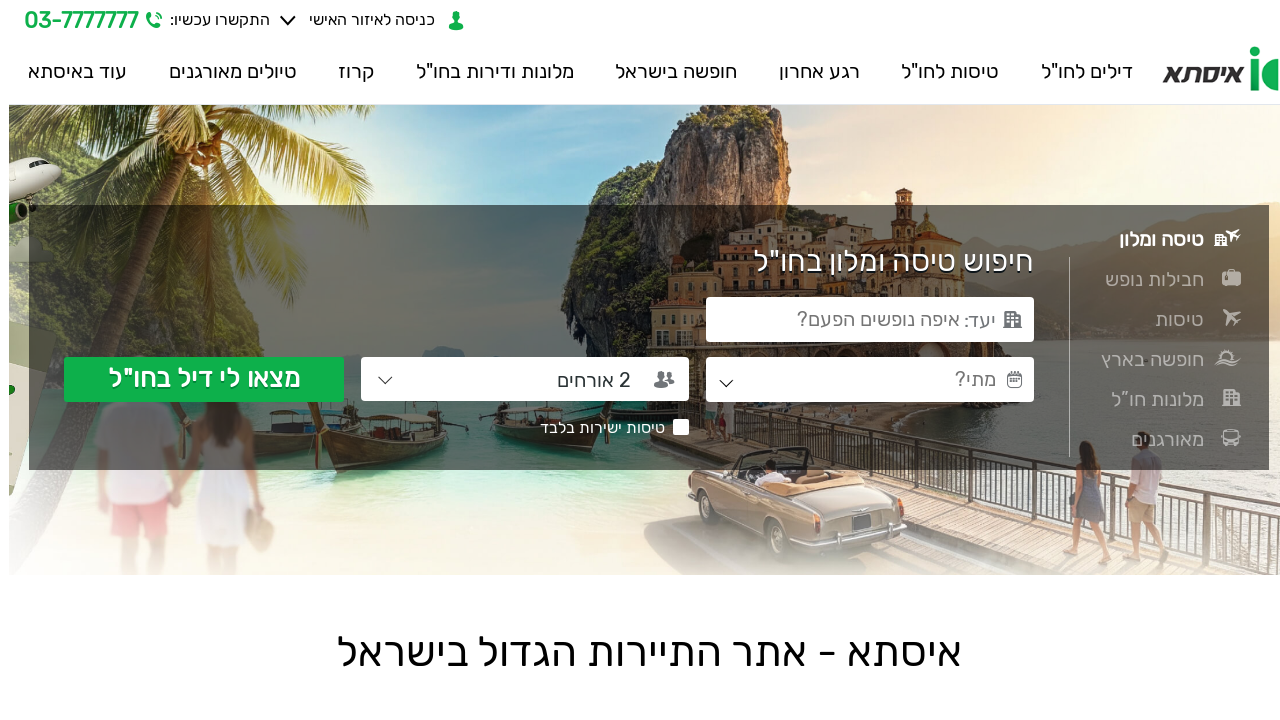

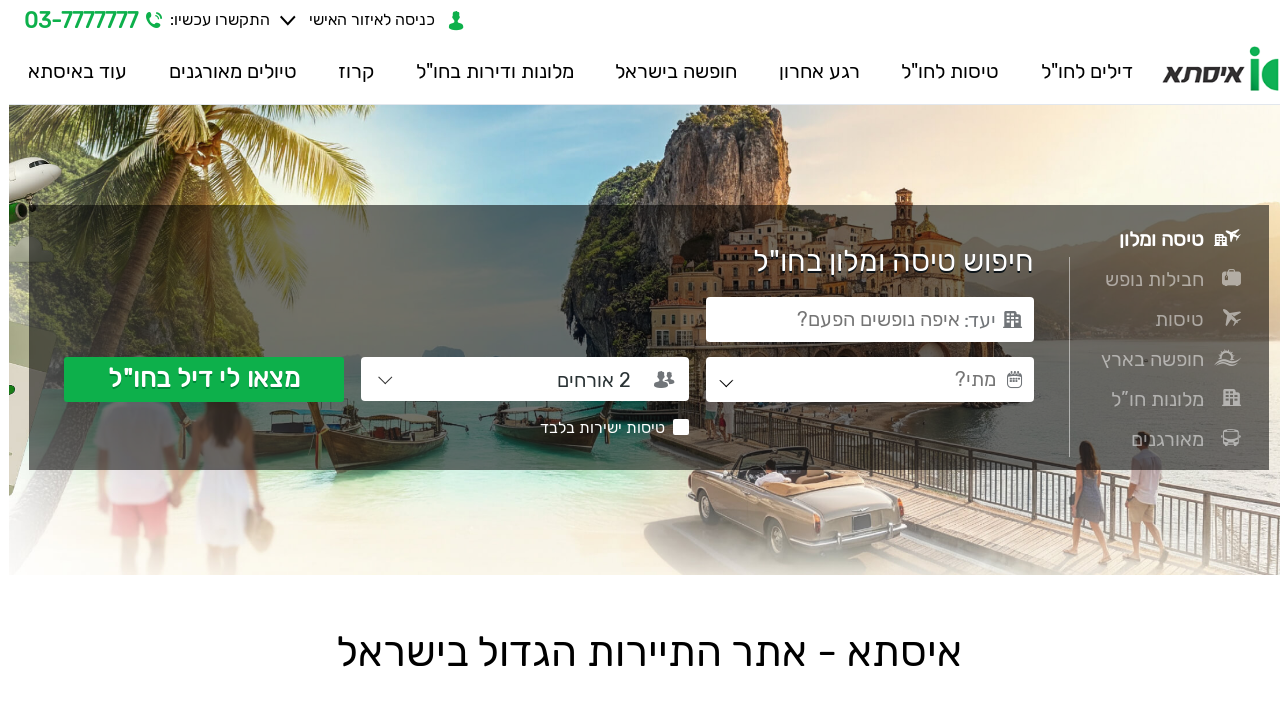